Tests clicking a link that opens a popup window on the omayo test page

Starting URL: https://omayo.blogspot.com/

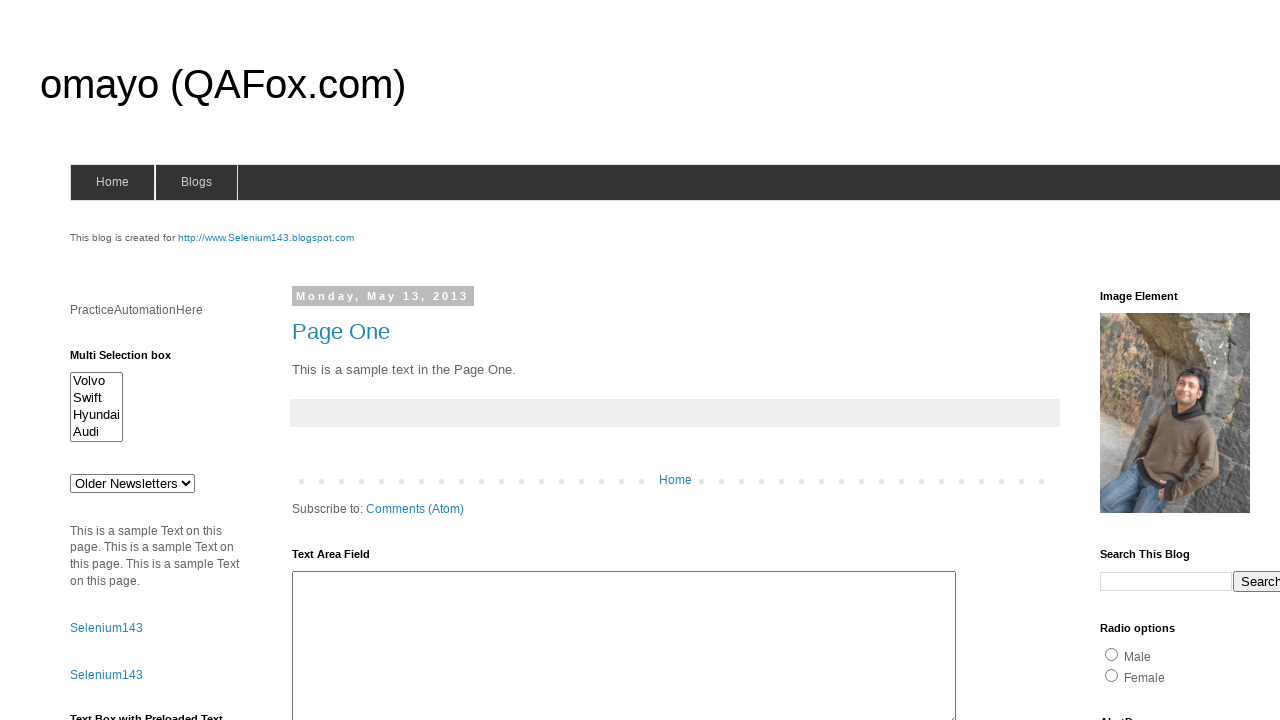

Clicked link to open popup window at (132, 360) on text=Open a popup window
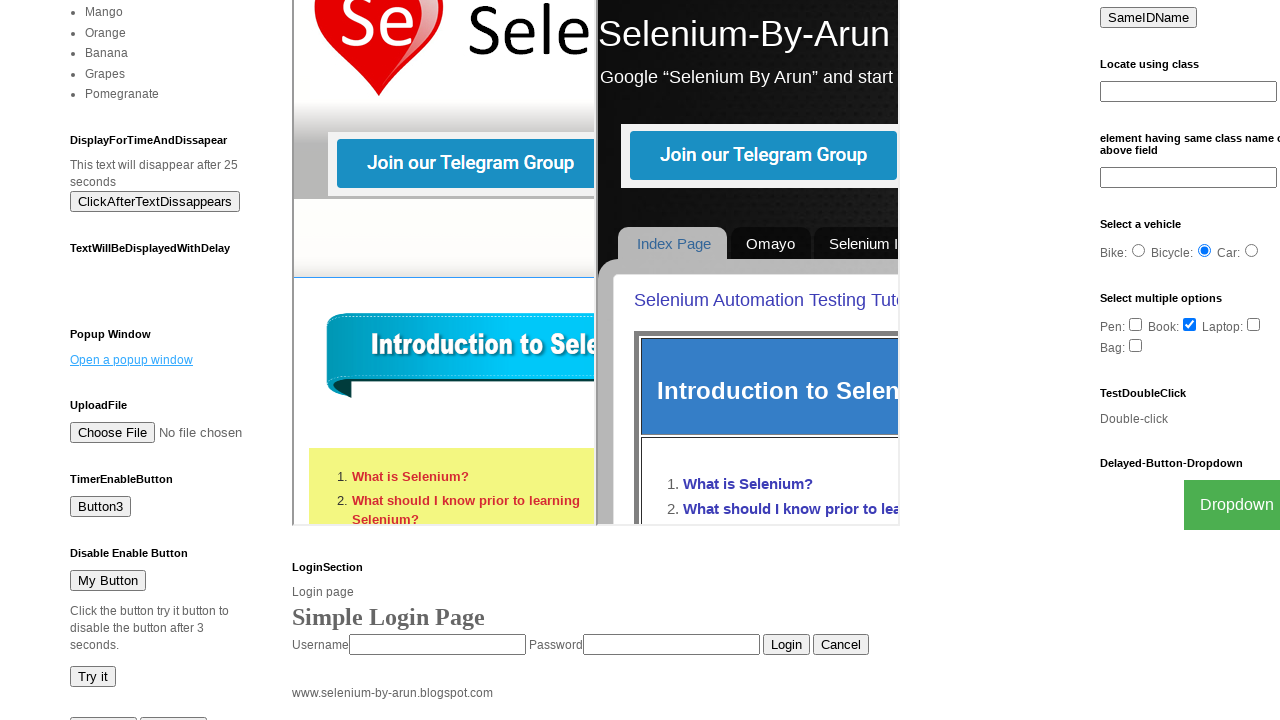

Waited 1 second for popup to complete
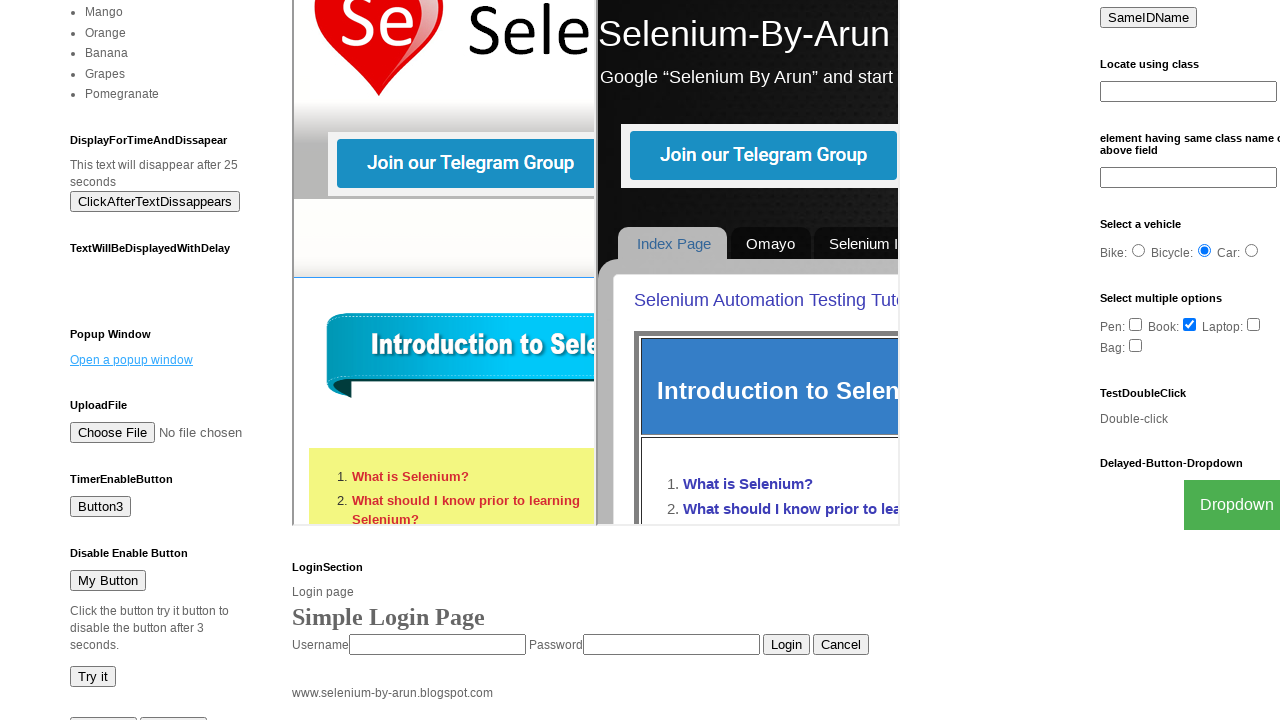

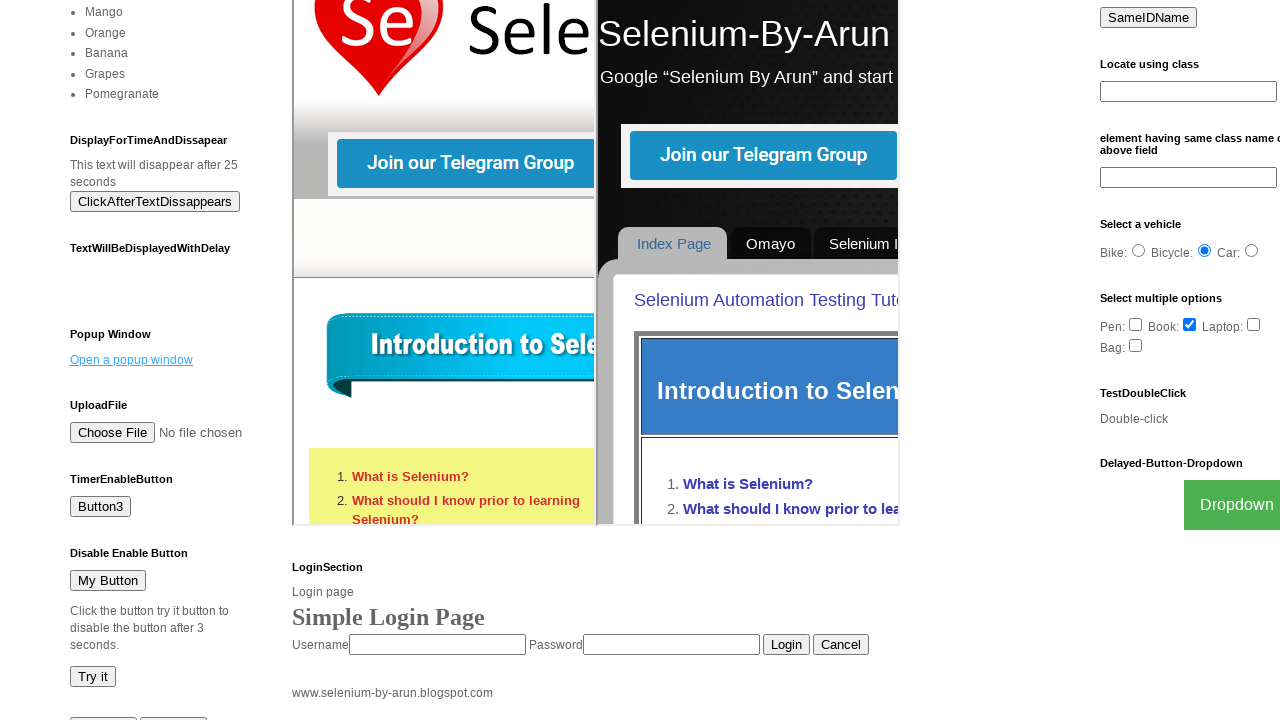